Tests JavaScript prompt by clicking a button that triggers a prompt, entering text, and accepting it

Starting URL: https://the-internet.herokuapp.com/javascript_alerts

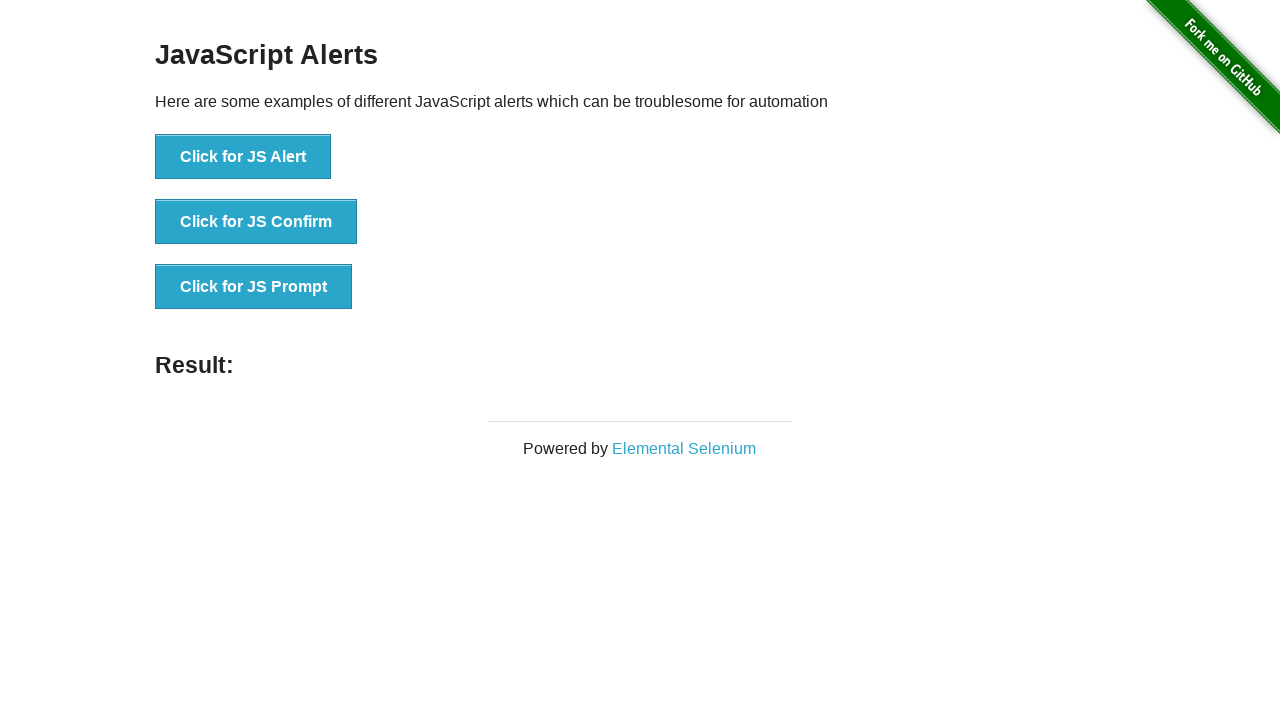

Set up dialog handler to accept prompt with text 'Cuneyt'
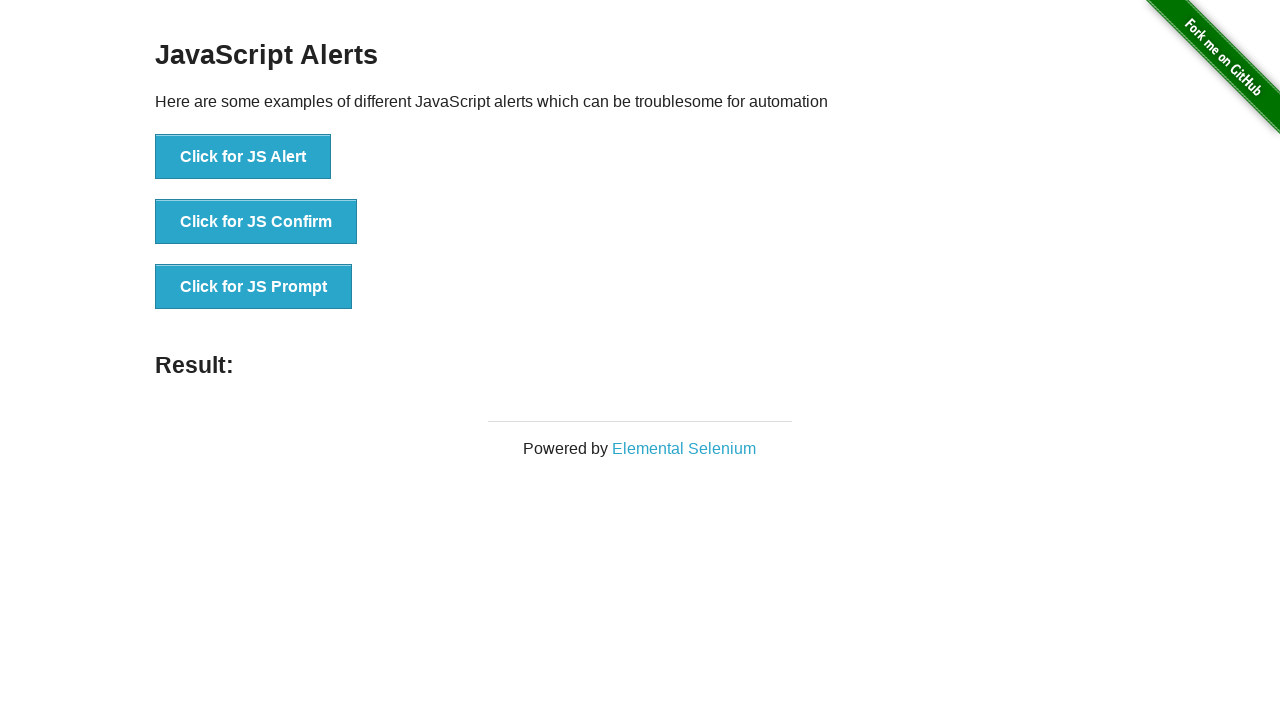

Clicked button to trigger JavaScript prompt at (254, 287) on text='Click for JS Prompt'
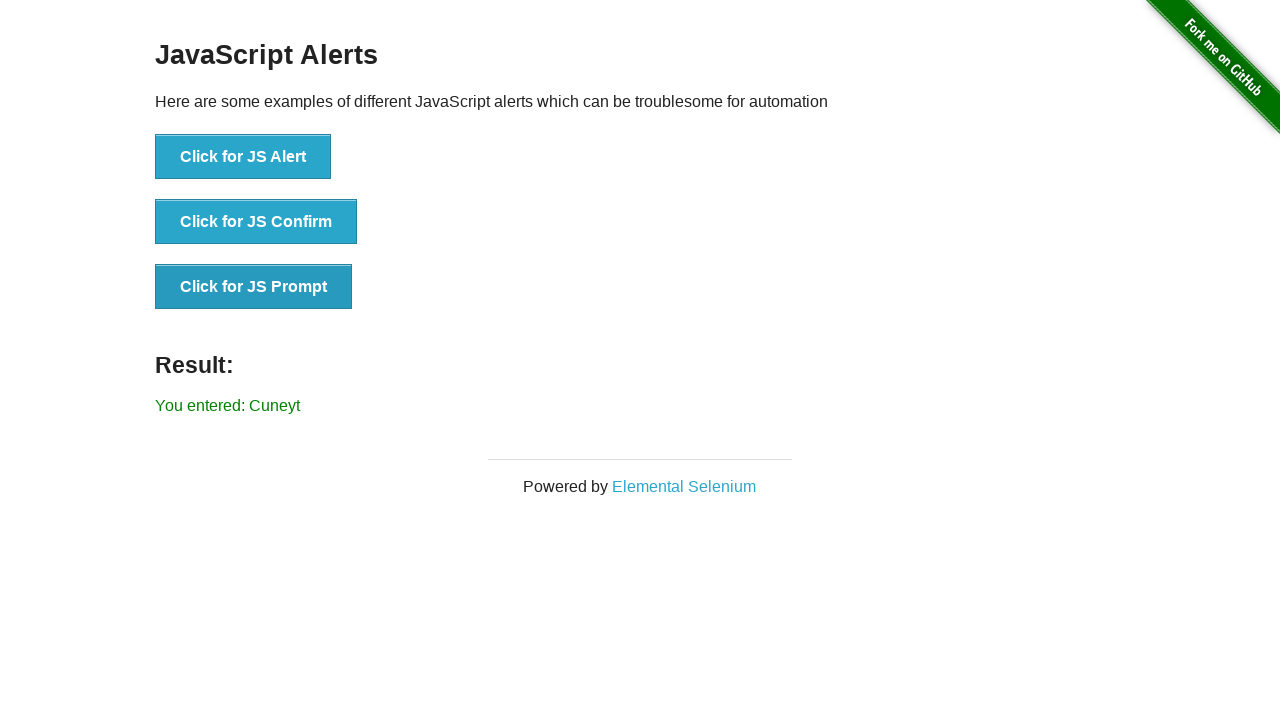

Verified prompt result contains 'Cuneyt'
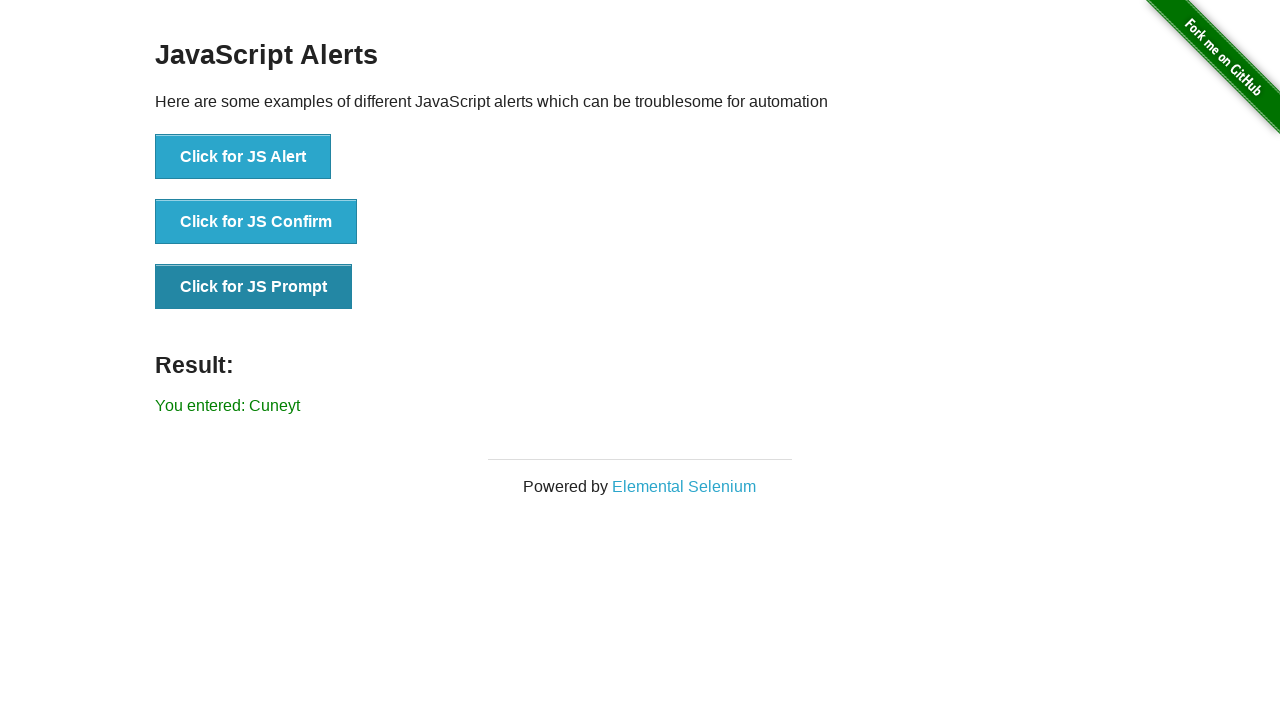

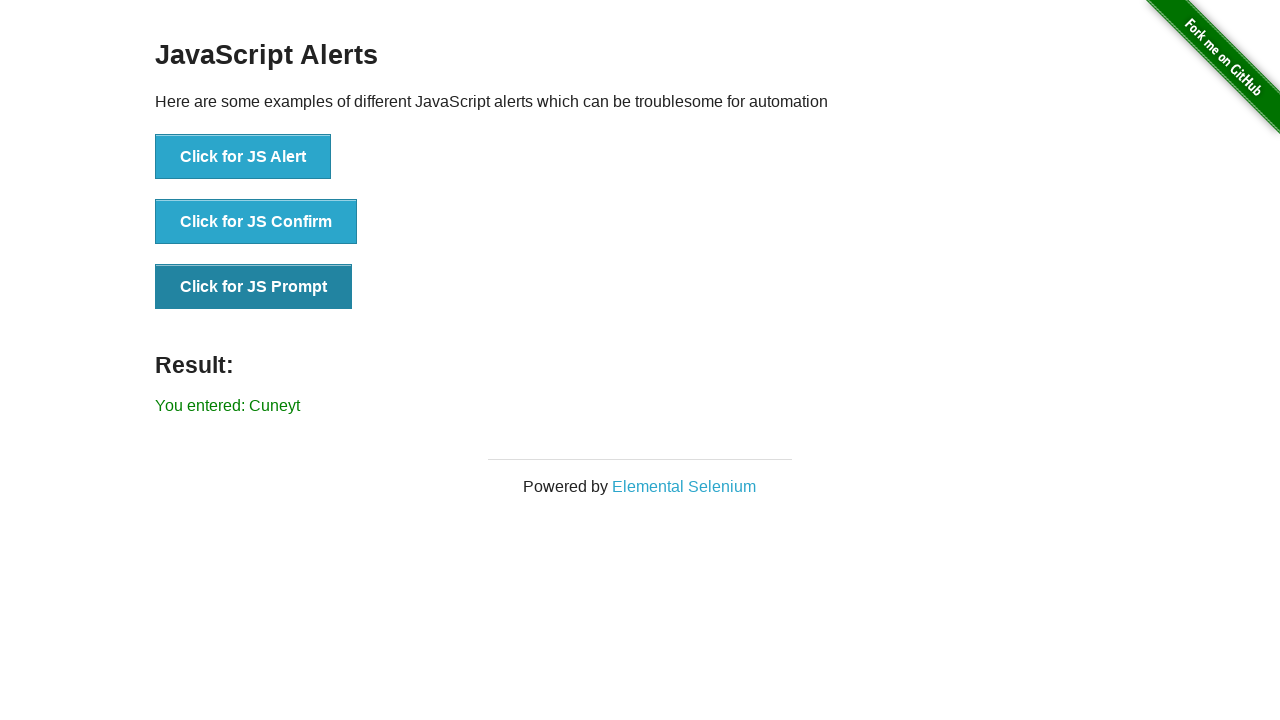